Tests the enable button functionality by clicking it, waiting for the loading bar to disappear, and verifying the input box is enabled and success message appears

Starting URL: https://practice.cydeo.com/dynamic_controls

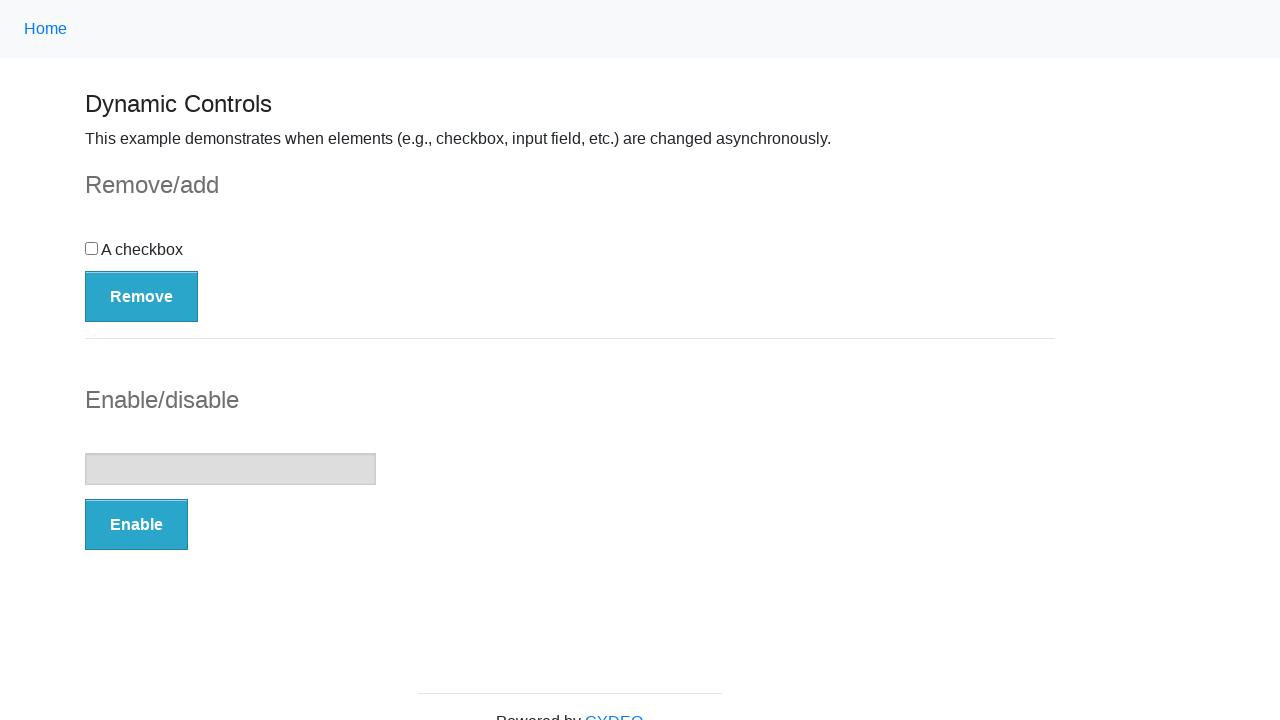

Clicked the Enable button at (136, 525) on button:has-text('Enable')
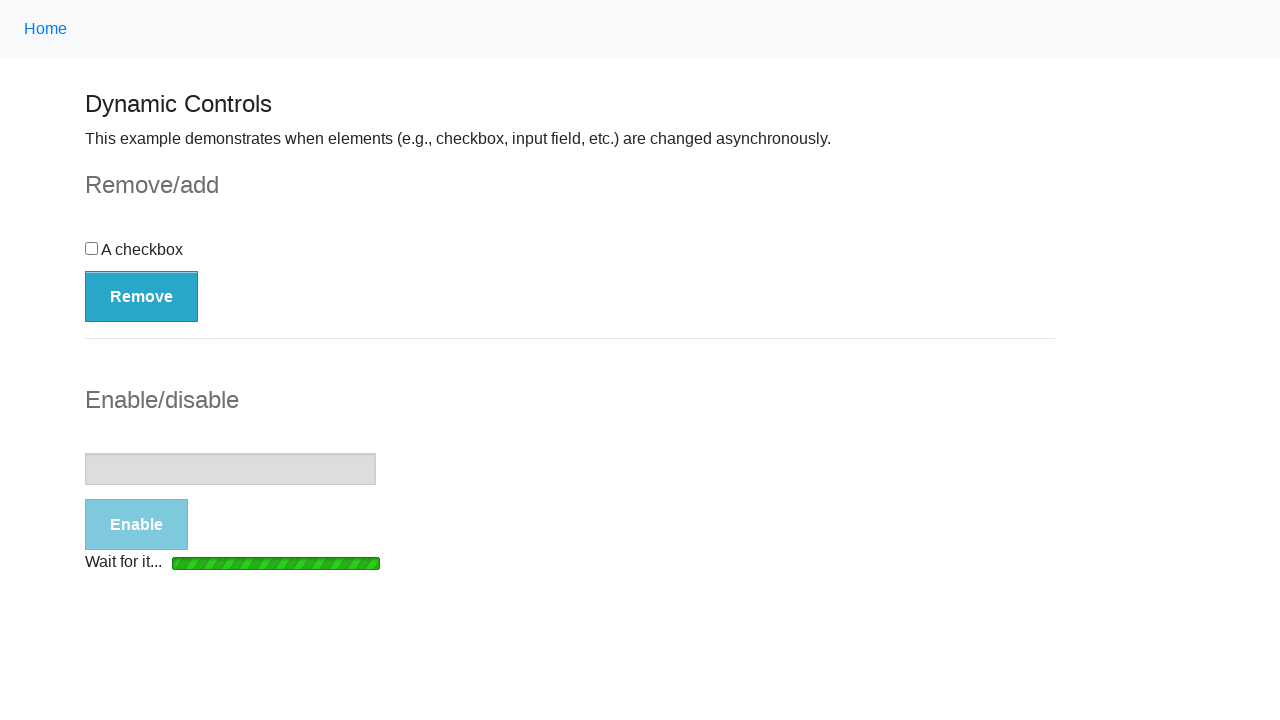

Waited for loading bar to disappear
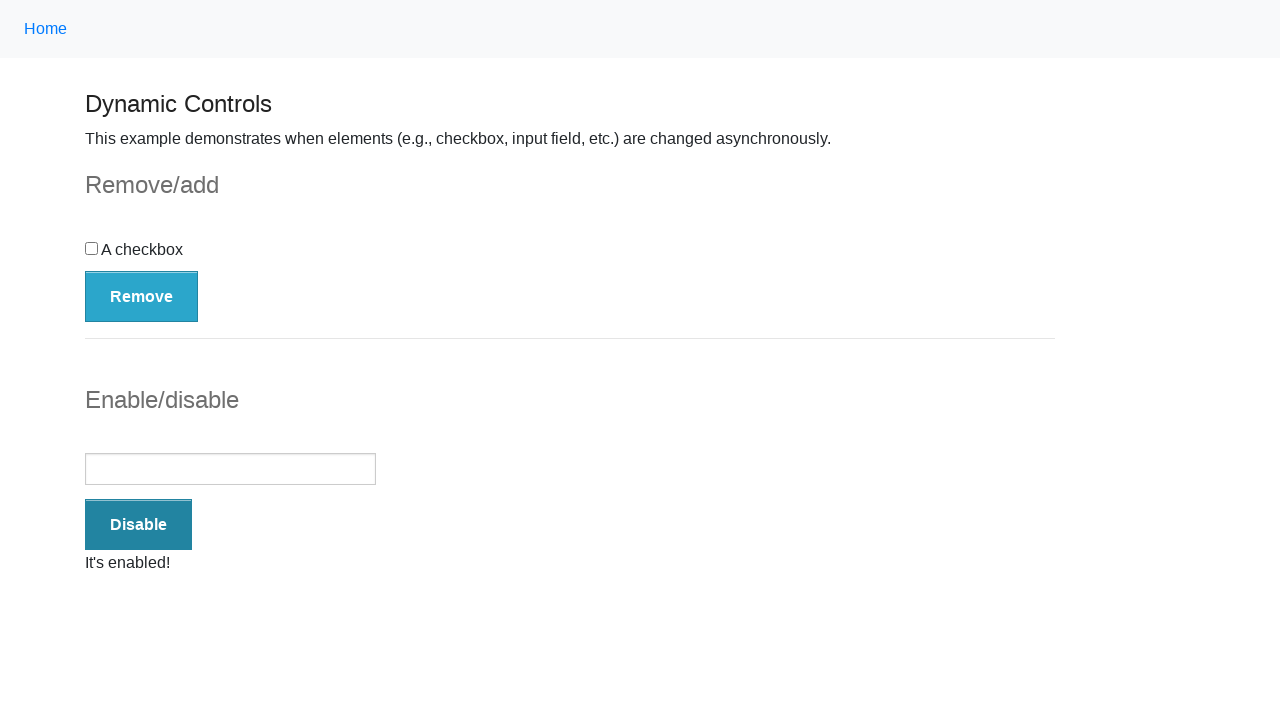

Verified success message 'It's enabled!' appeared
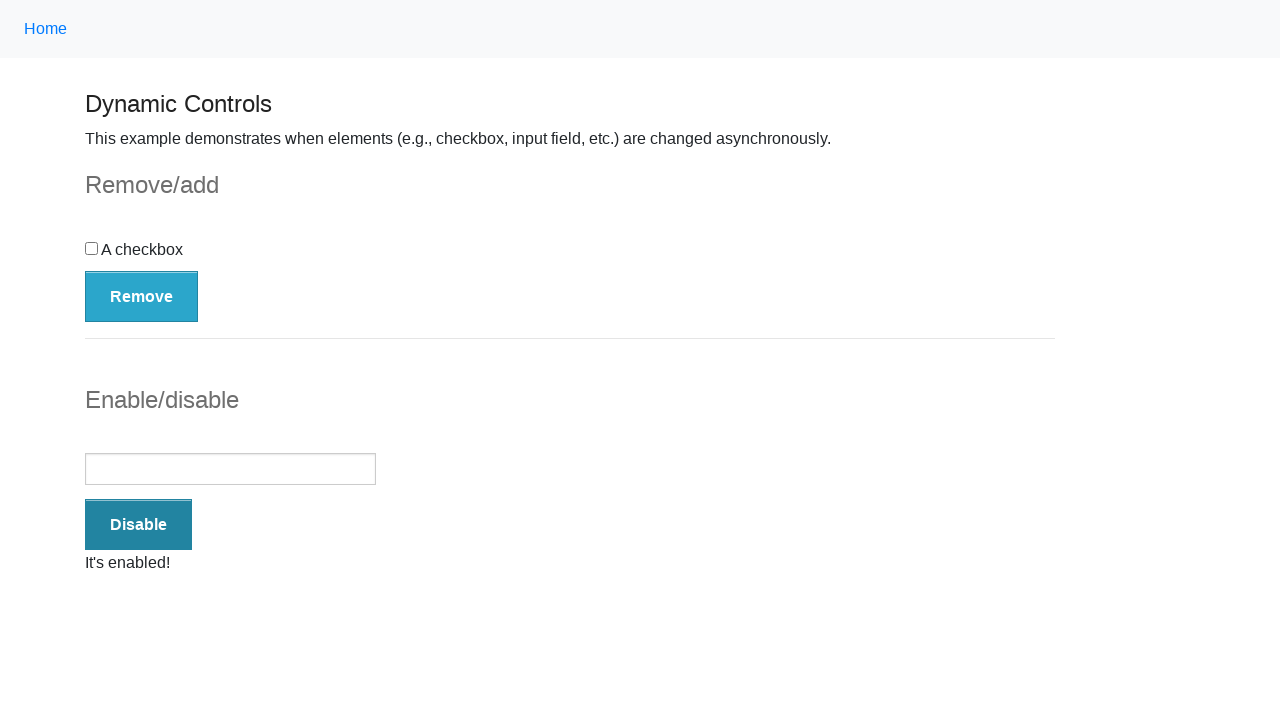

Verified input box is enabled
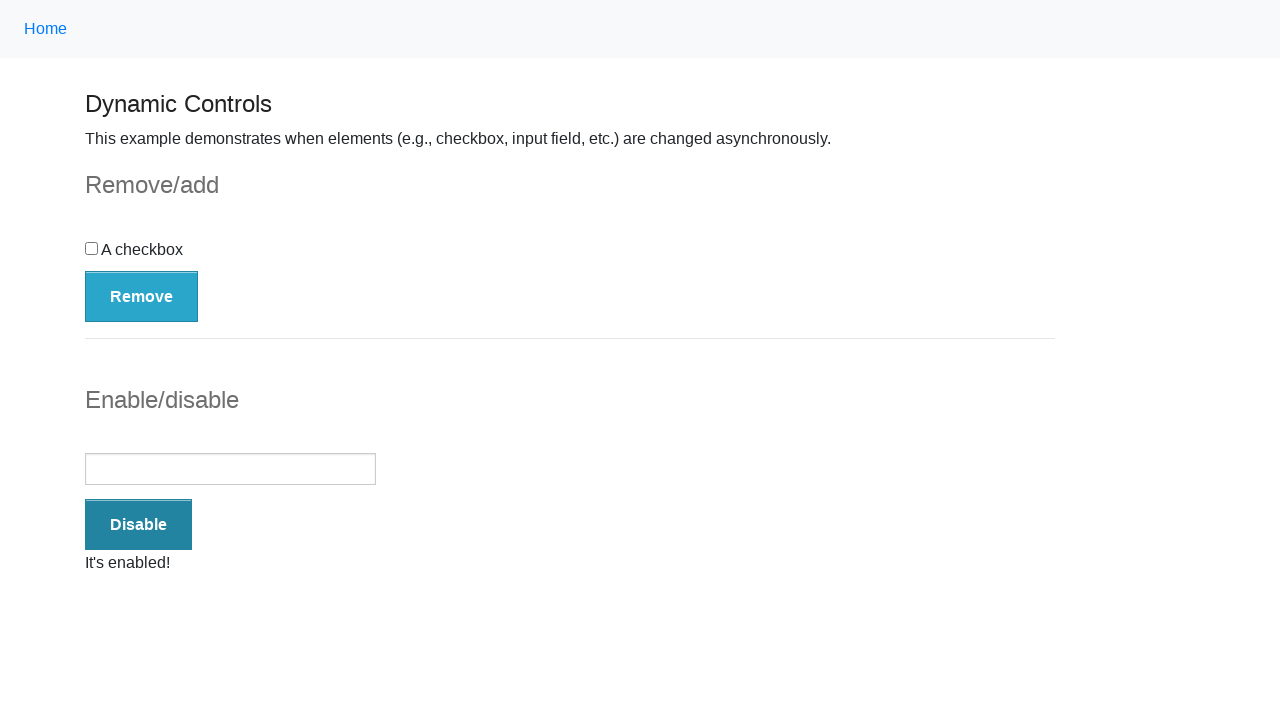

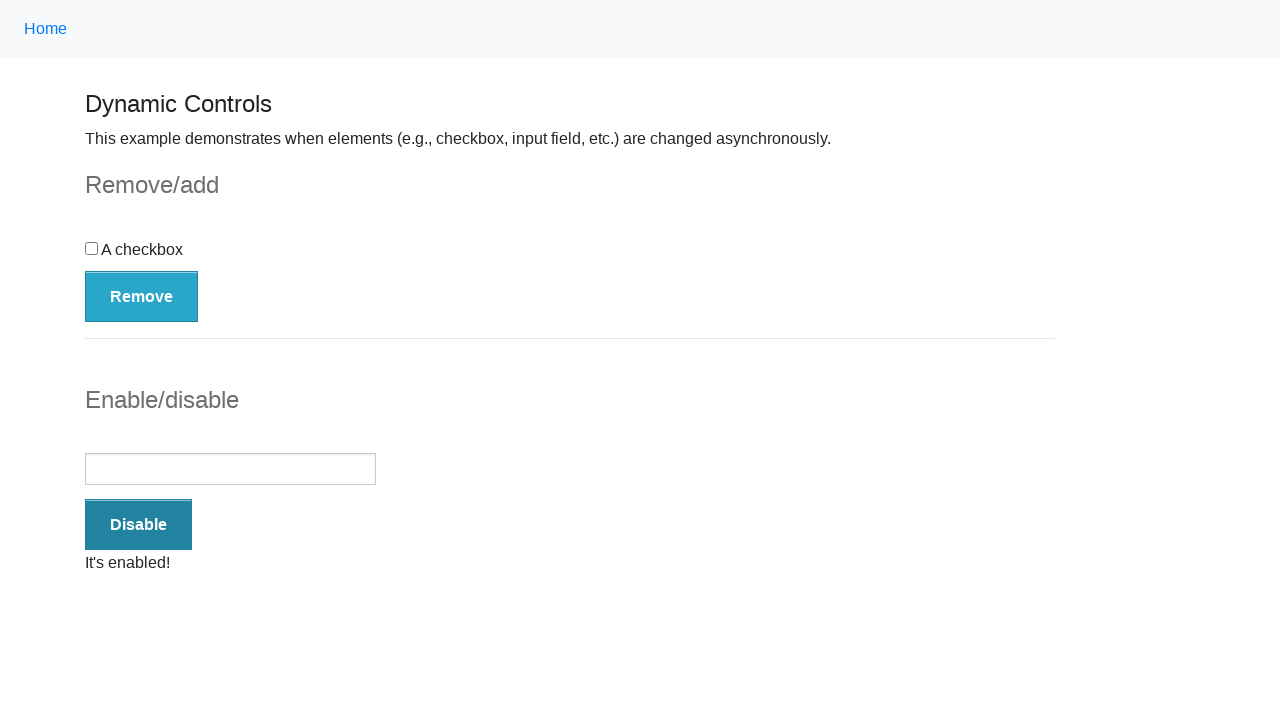